Tests navigation on DemoQA website by clicking on the Elements card and verifying the Elements section is displayed

Starting URL: https://demoqa.com/

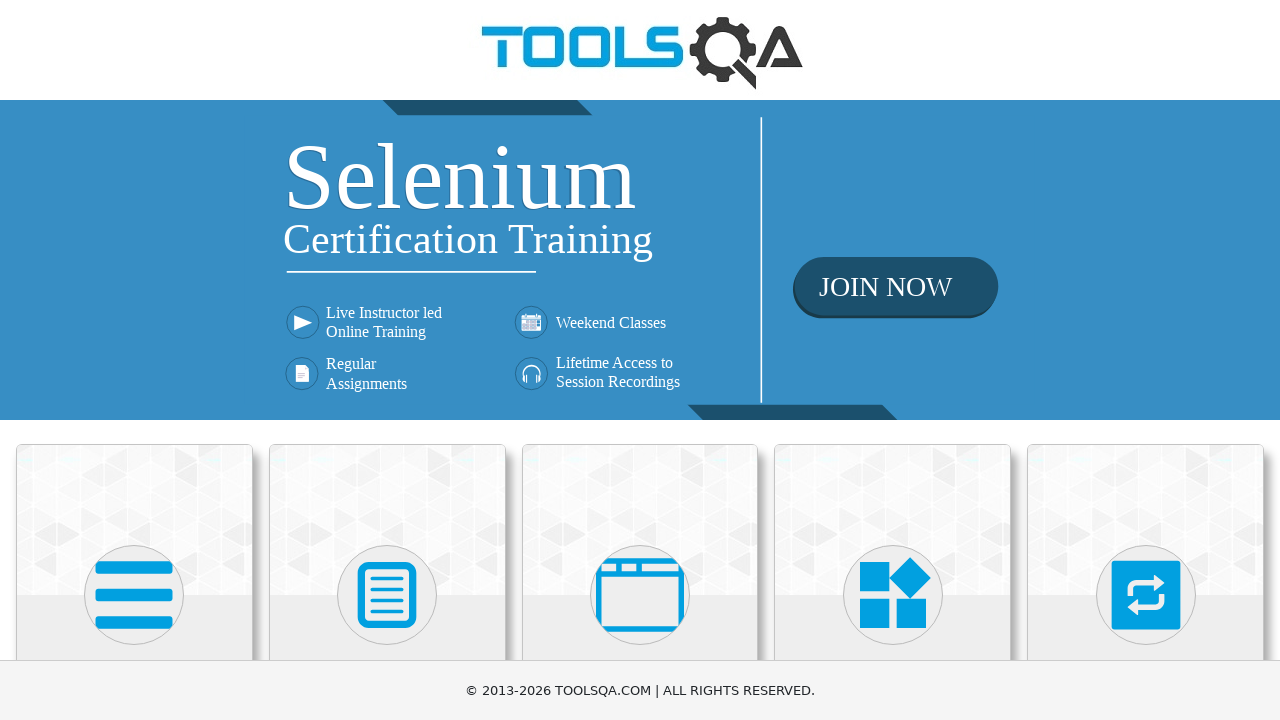

Clicked on the Elements card at (134, 520) on (//div[@class='card-up'])[1]
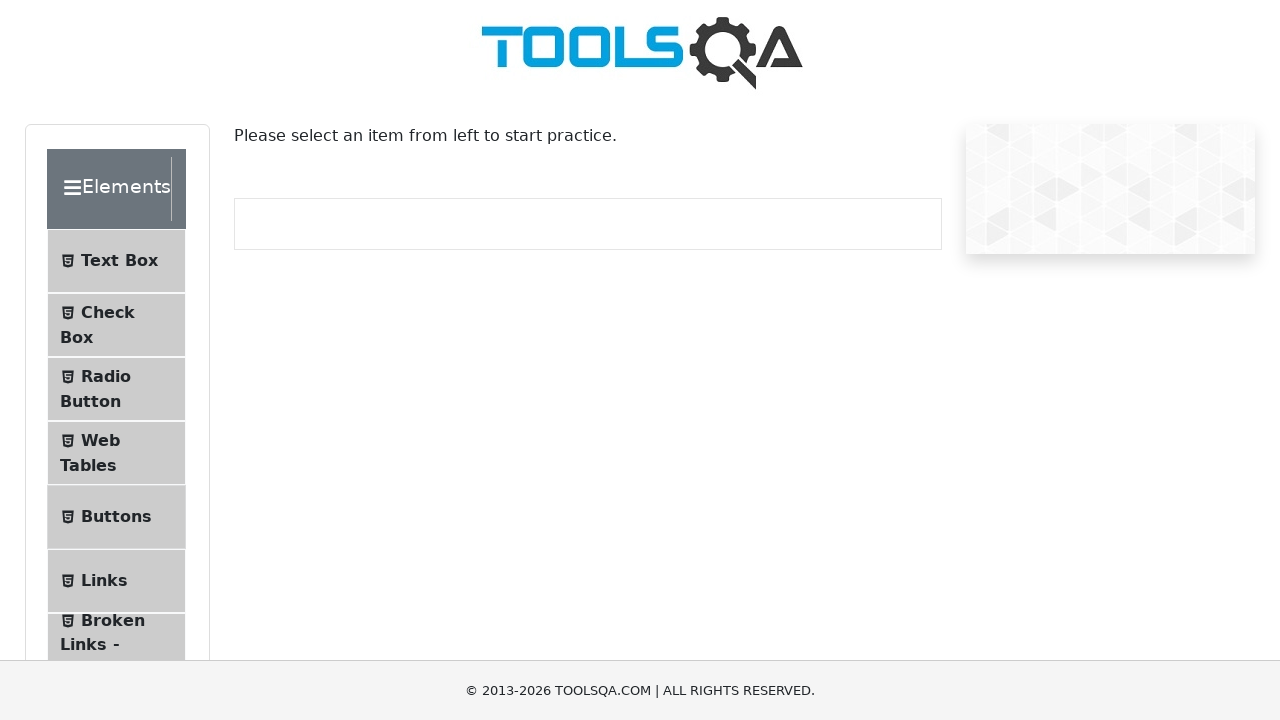

Elements section loaded and visible
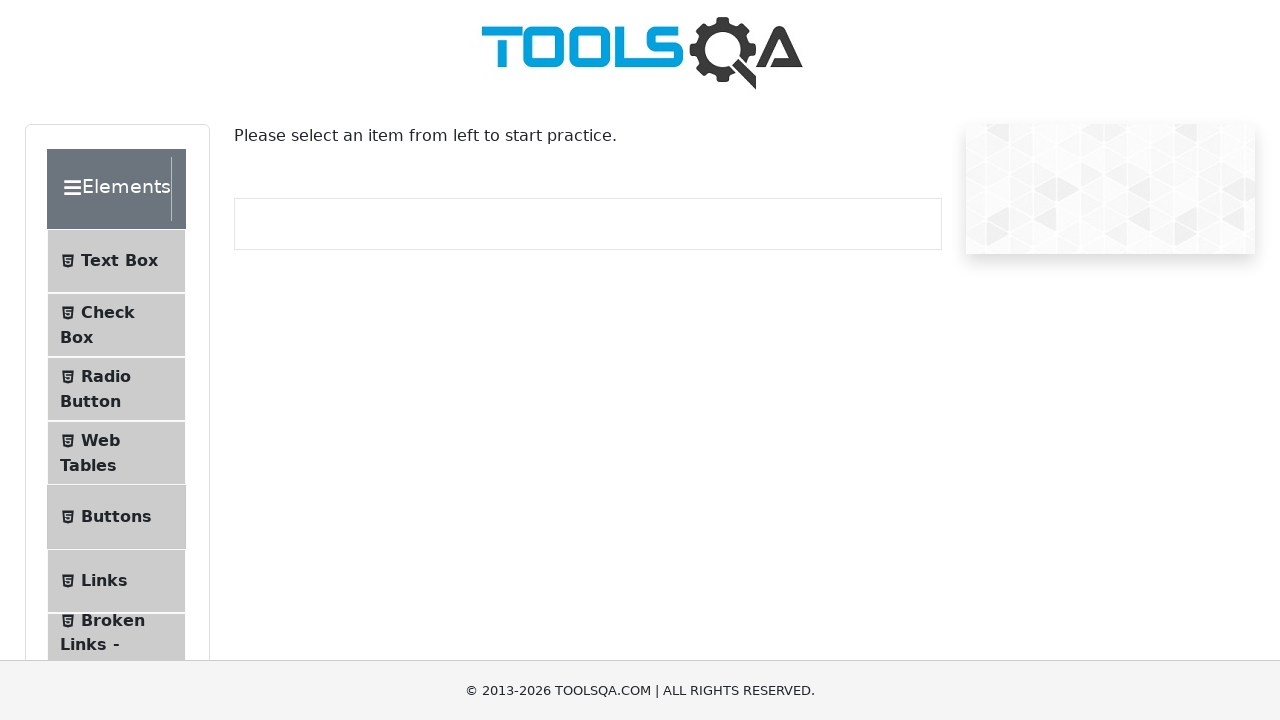

Retrieved Elements section text content
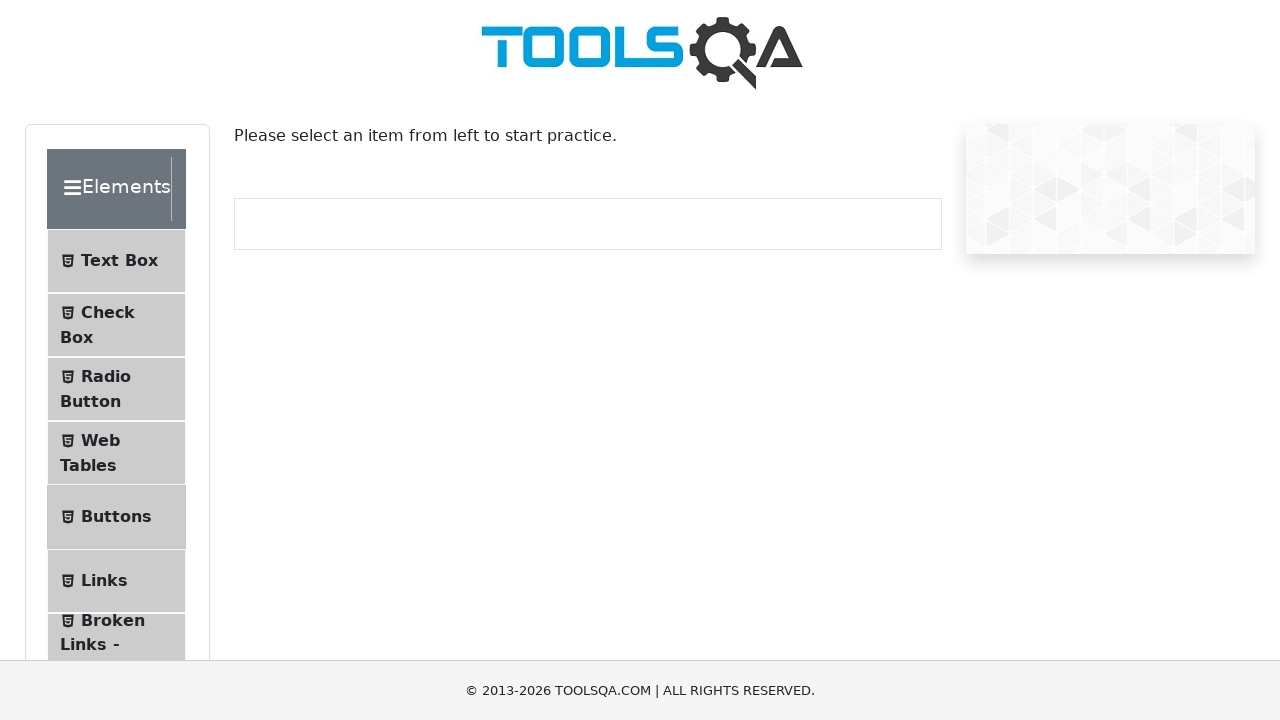

Verified Elements text matches expected value 'Elements'
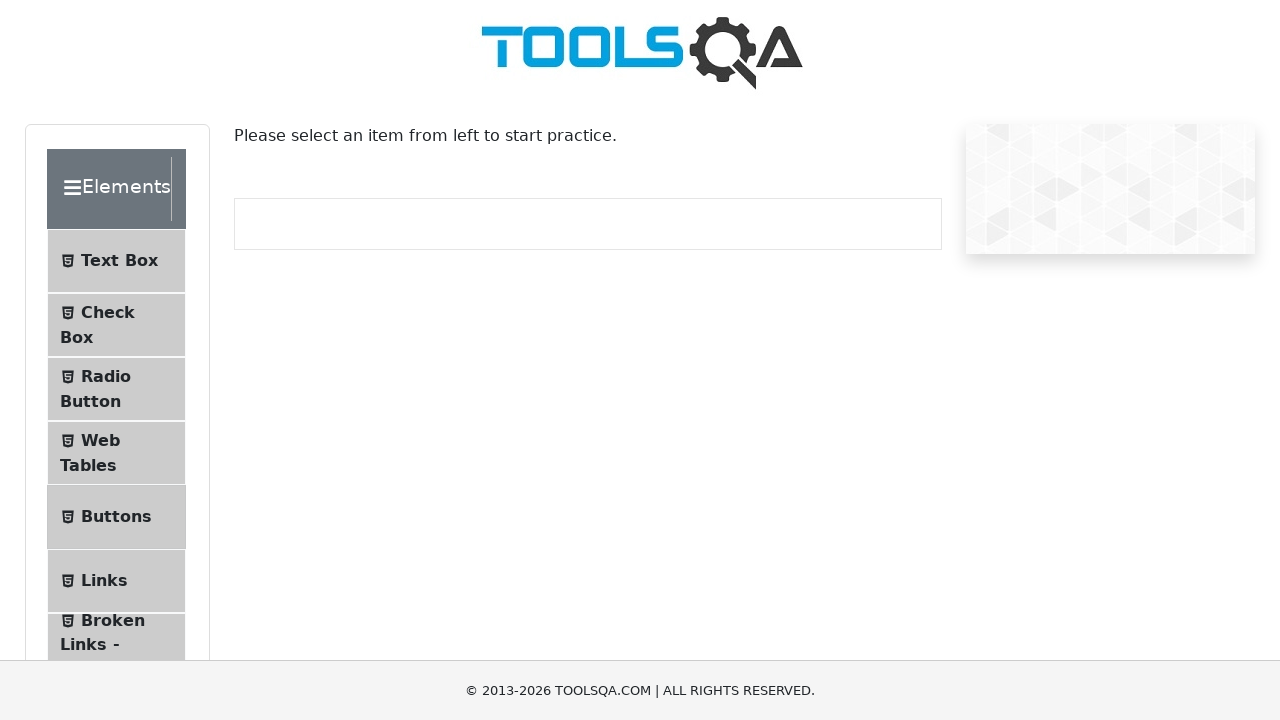

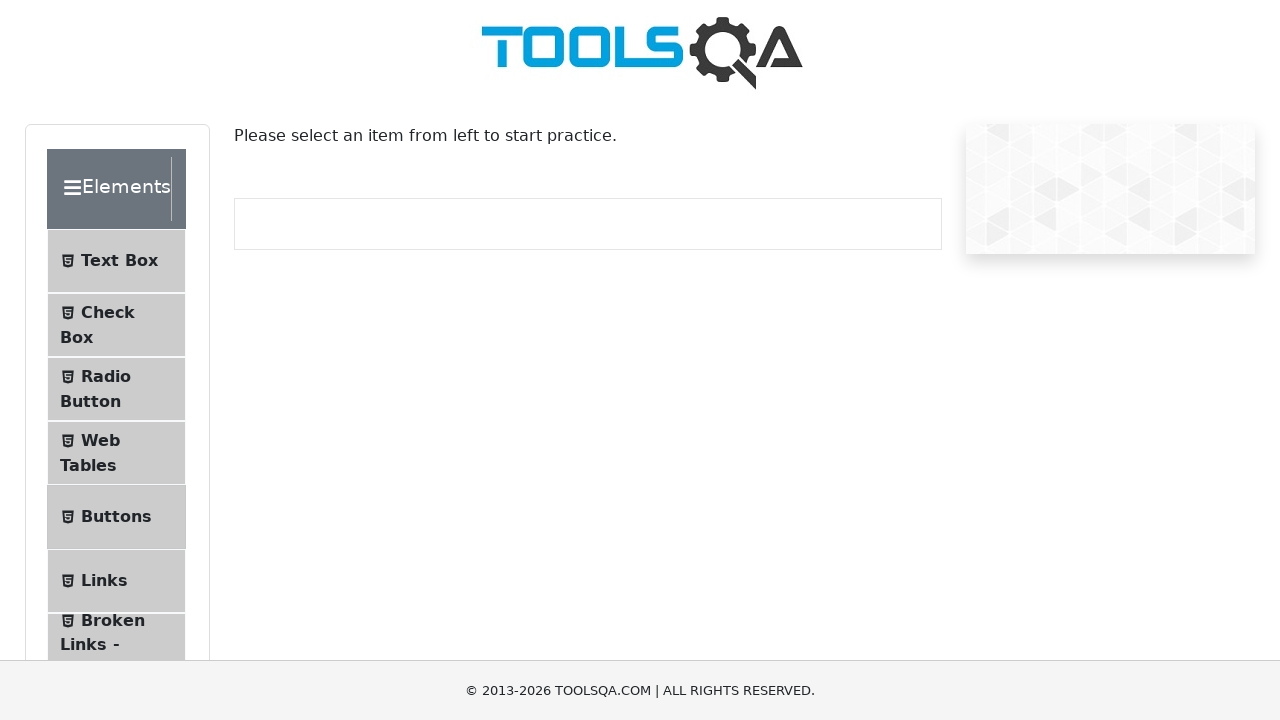